Tests the Last Name field by entering a value and verifying it was entered correctly

Starting URL: https://app.cloudqa.io/home/AutomationPracticeForm

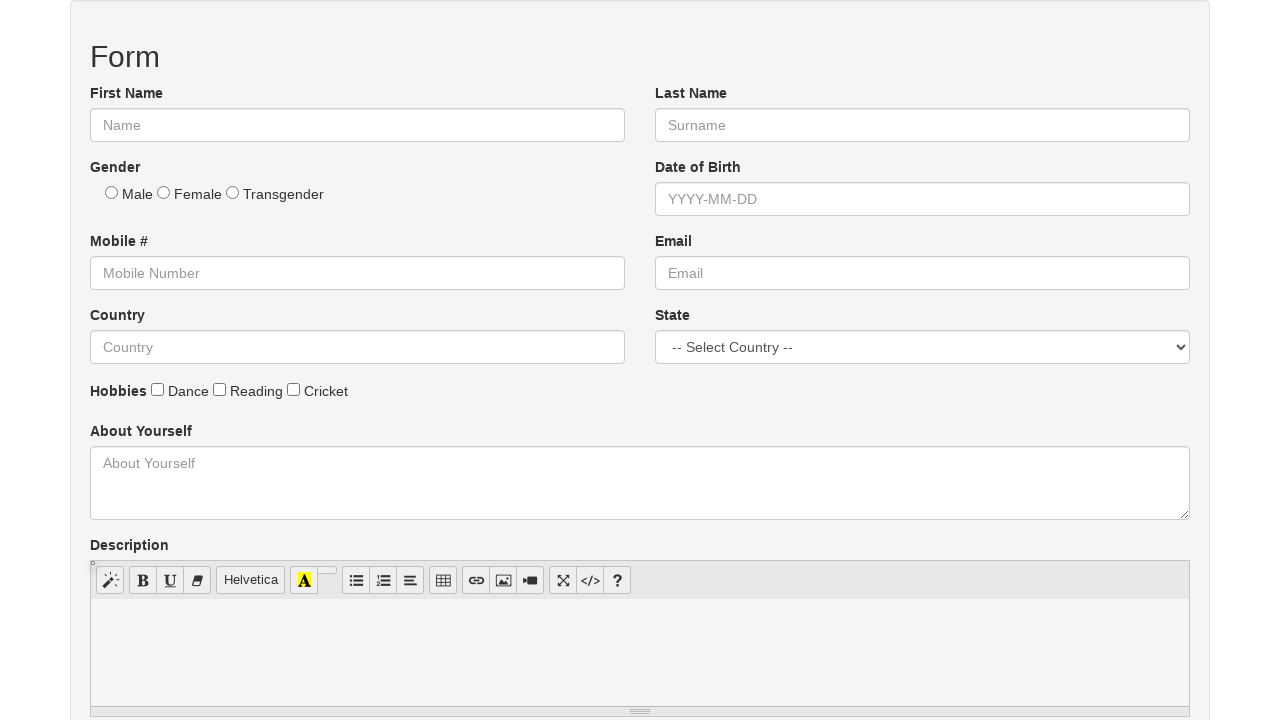

Filled Last Name field with 'Bisht' on #lname
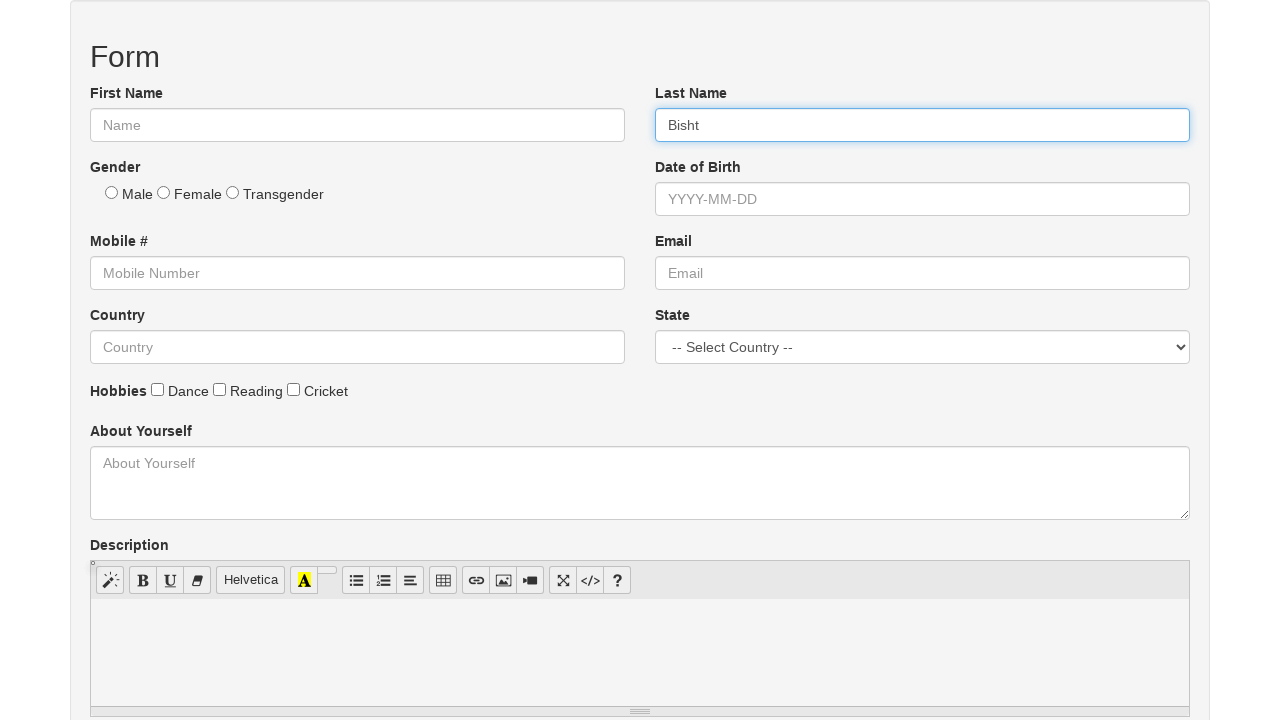

Verified Last Name field contains 'Bisht'
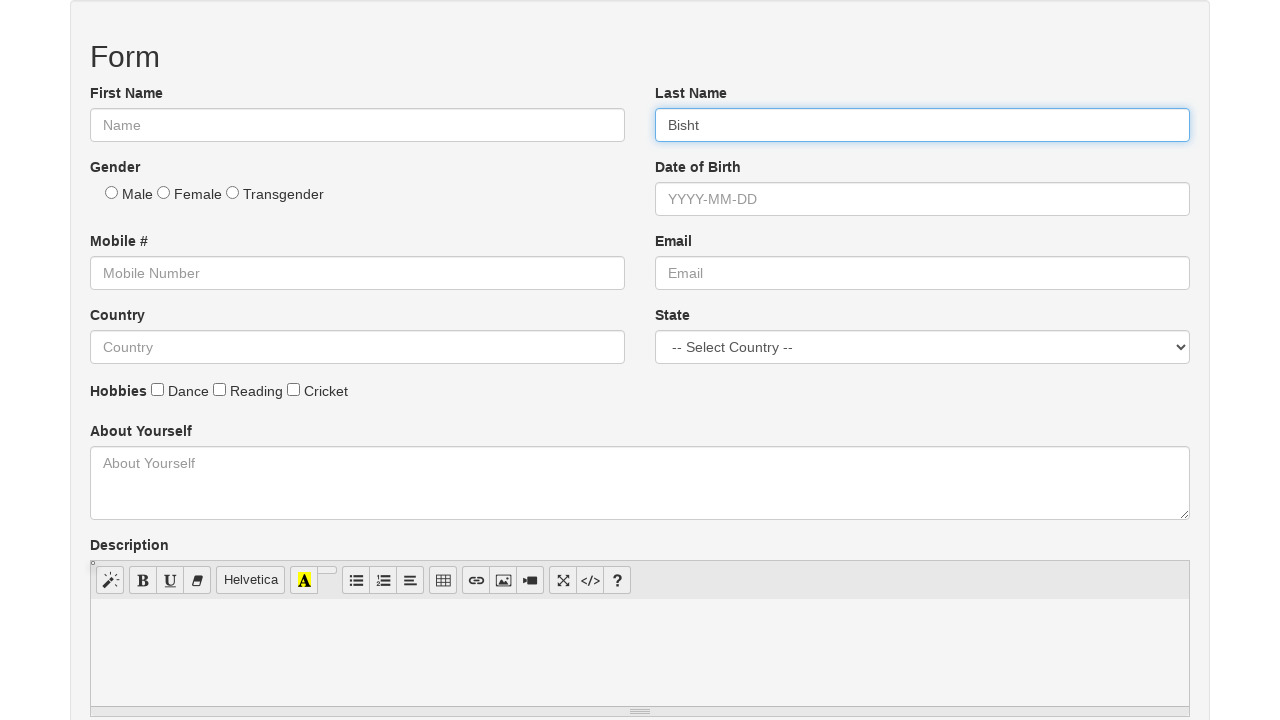

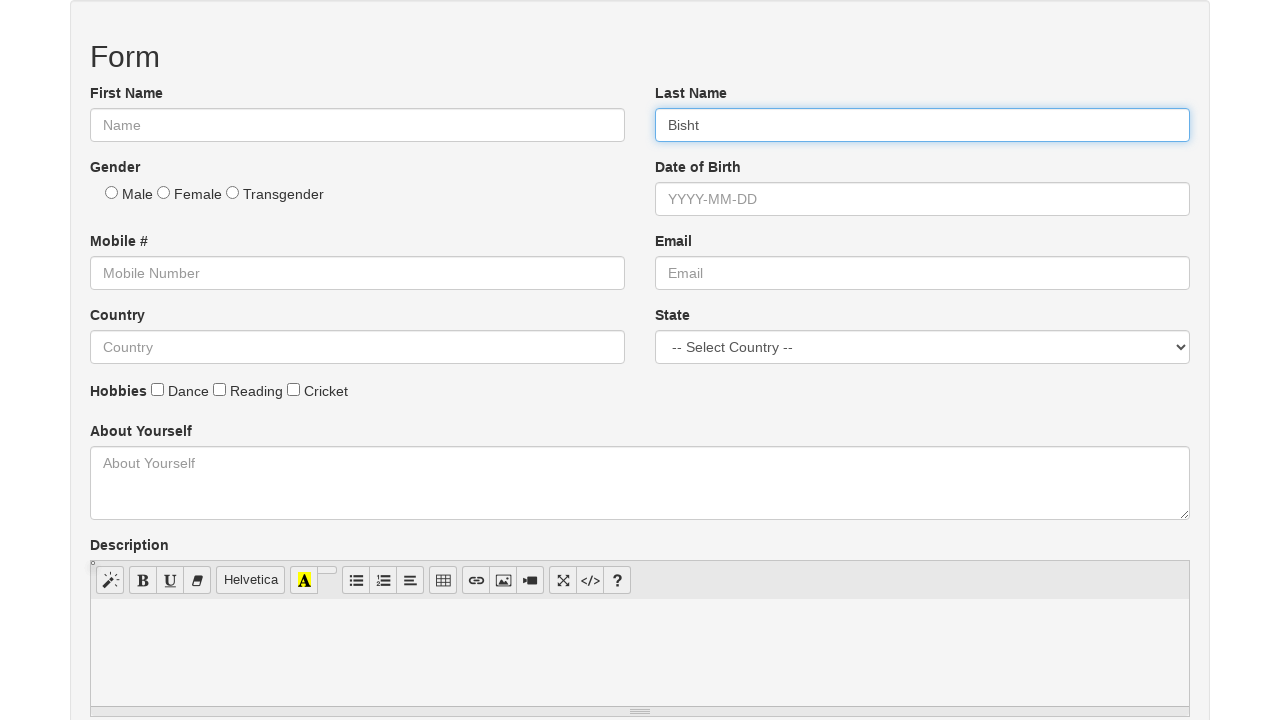